Tests frame switching functionality by filling text inputs in multiple frames on a demo page

Starting URL: https://ui.vision/demo/webtest/frames/

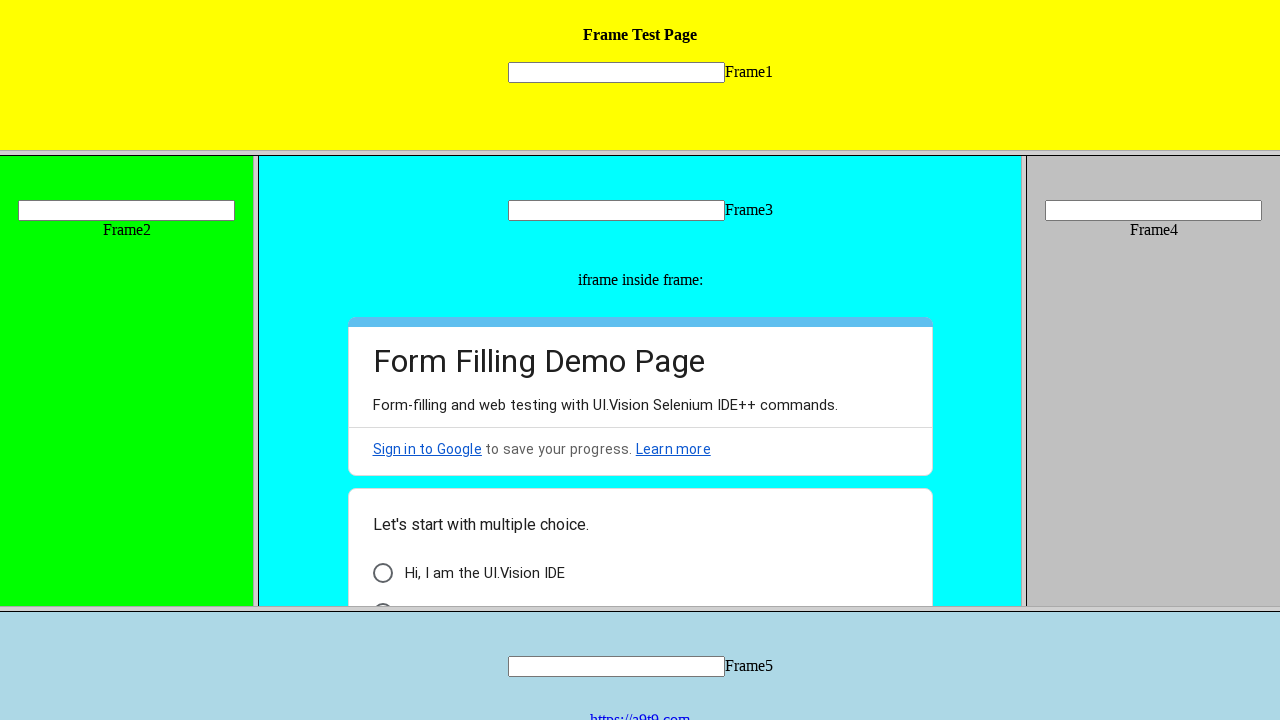

Switched to frame 1 and filled input with '  I  ' on frame[src='frame_1.html'] >> internal:control=enter-frame >> input[name='mytext1
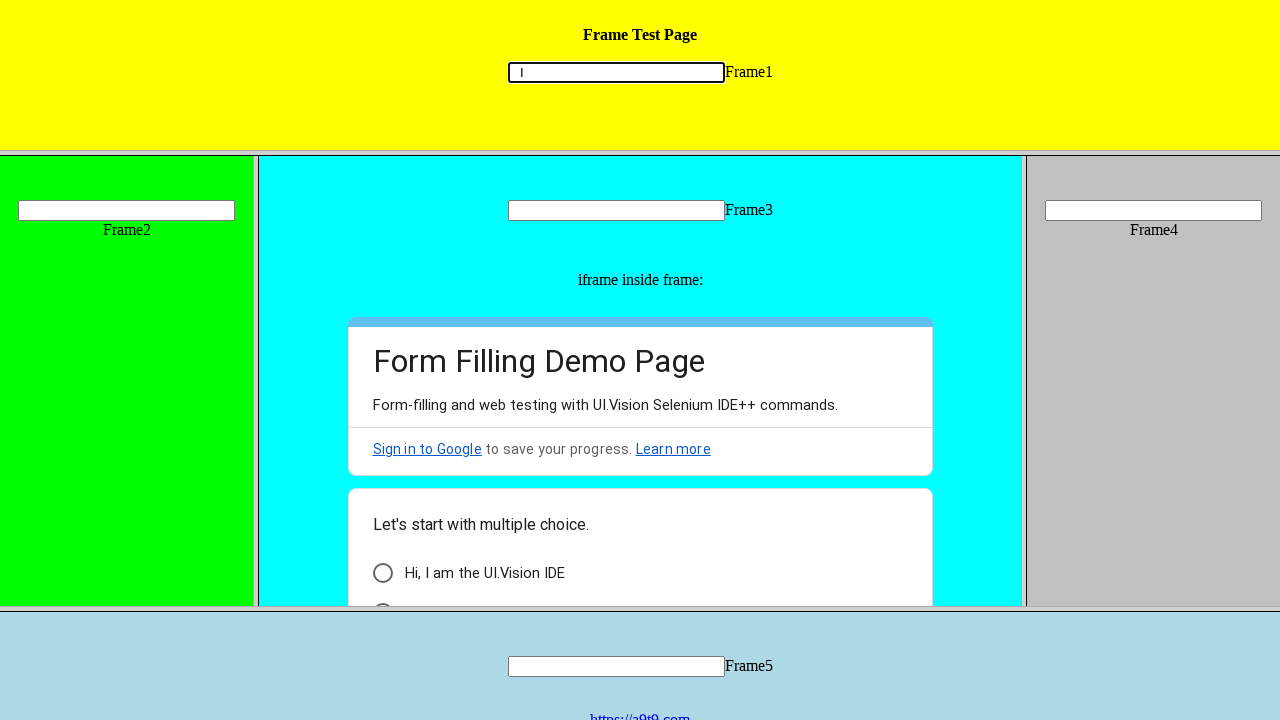

Switched to frame 2 and filled input with '  WILL  ' on frame[src='frame_2.html'] >> internal:control=enter-frame >> input[name='mytext2
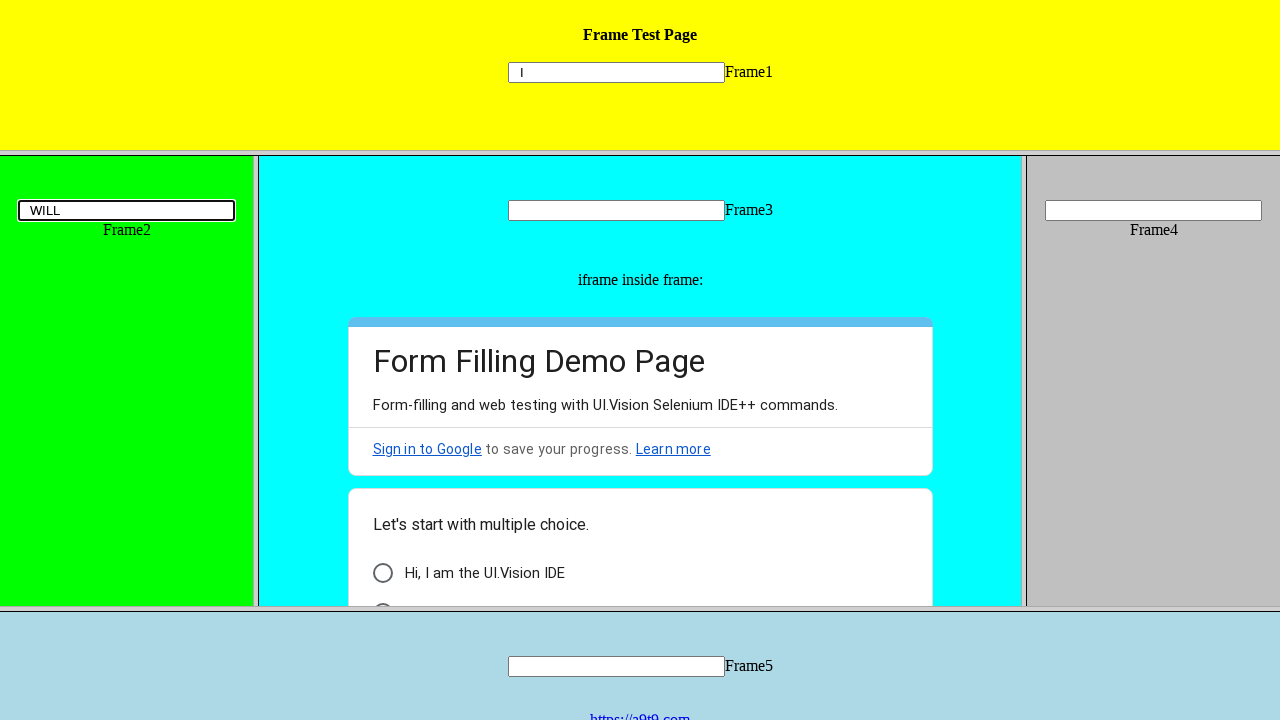

Switched to frame 3 and filled input with '  BECOME  ' on frame[src='frame_3.html'] >> internal:control=enter-frame >> input[name='mytext3
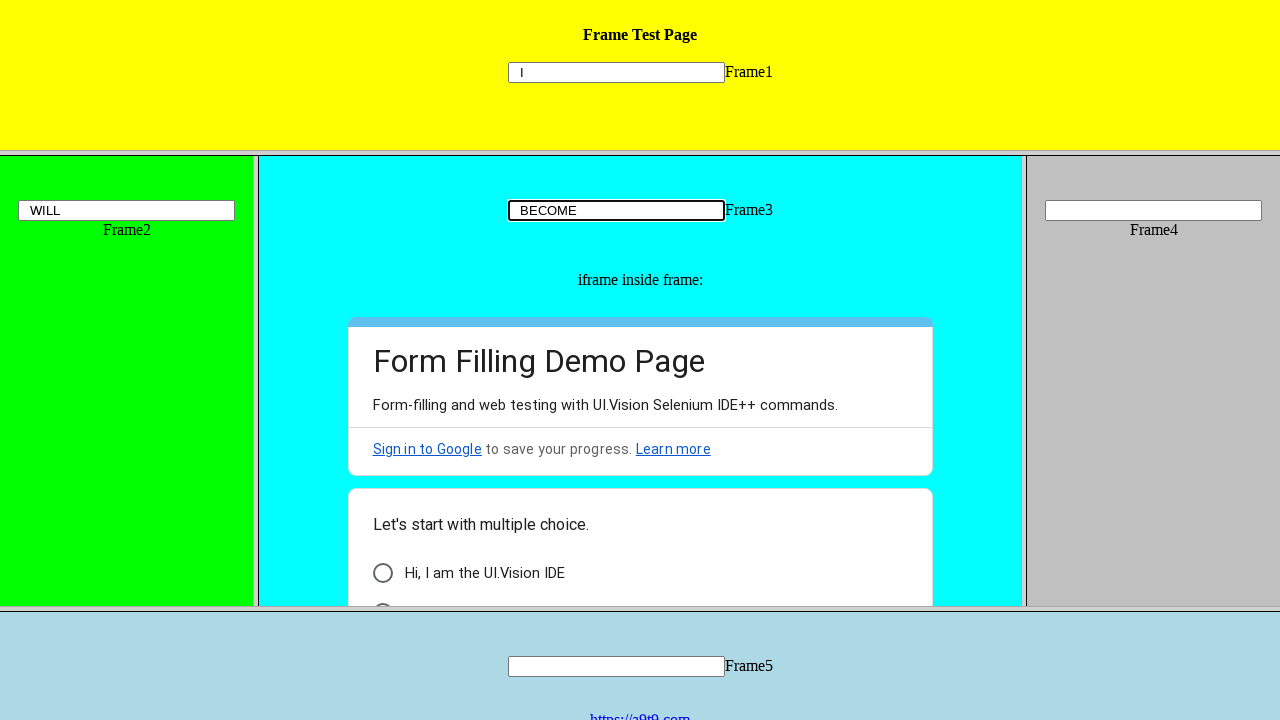

Switched to frame 4 and filled input with '  HOKAGE  ' on frame[src='frame_4.html'] >> internal:control=enter-frame >> input[name='mytext4
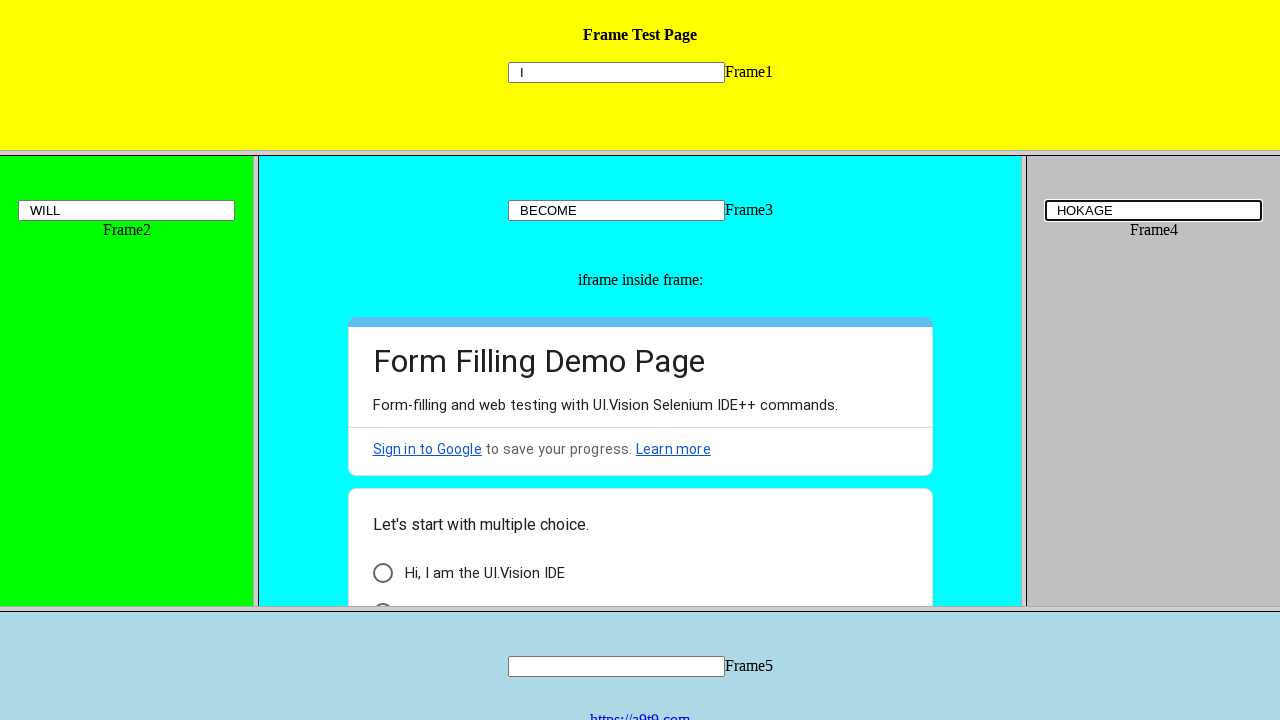

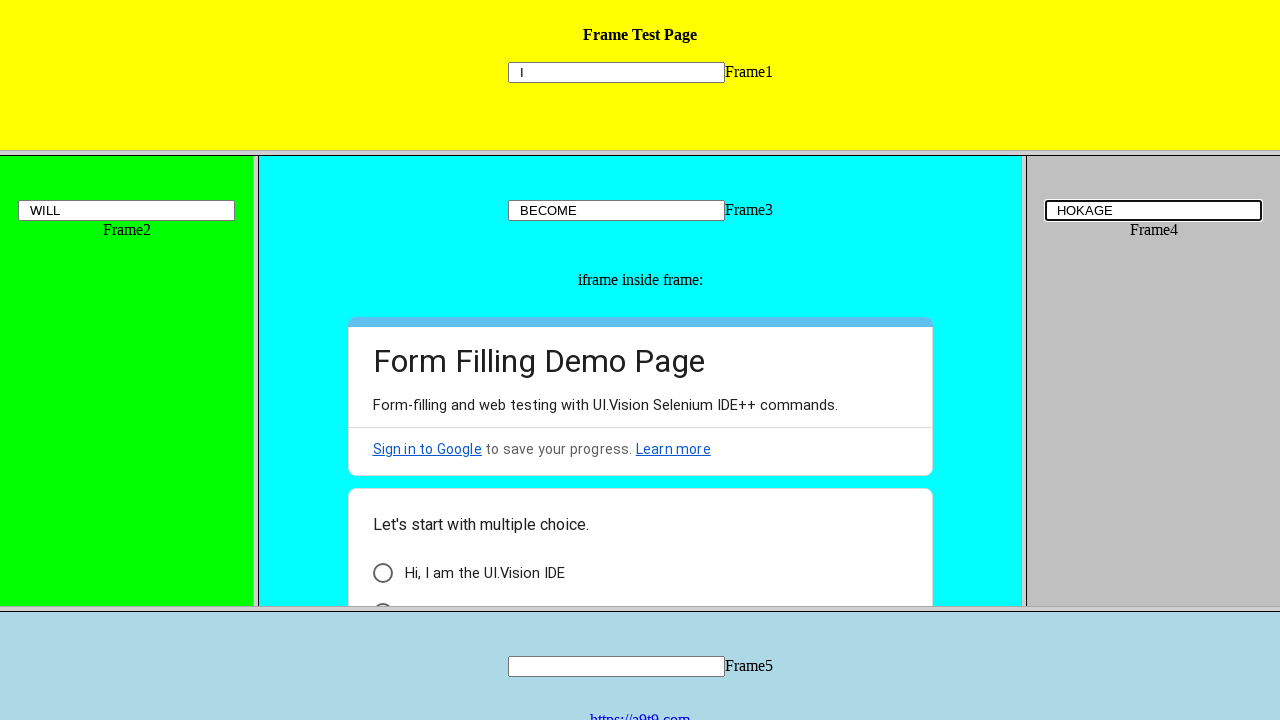